Tests that edits are saved when the input loses focus (blur event)

Starting URL: https://demo.playwright.dev/todomvc

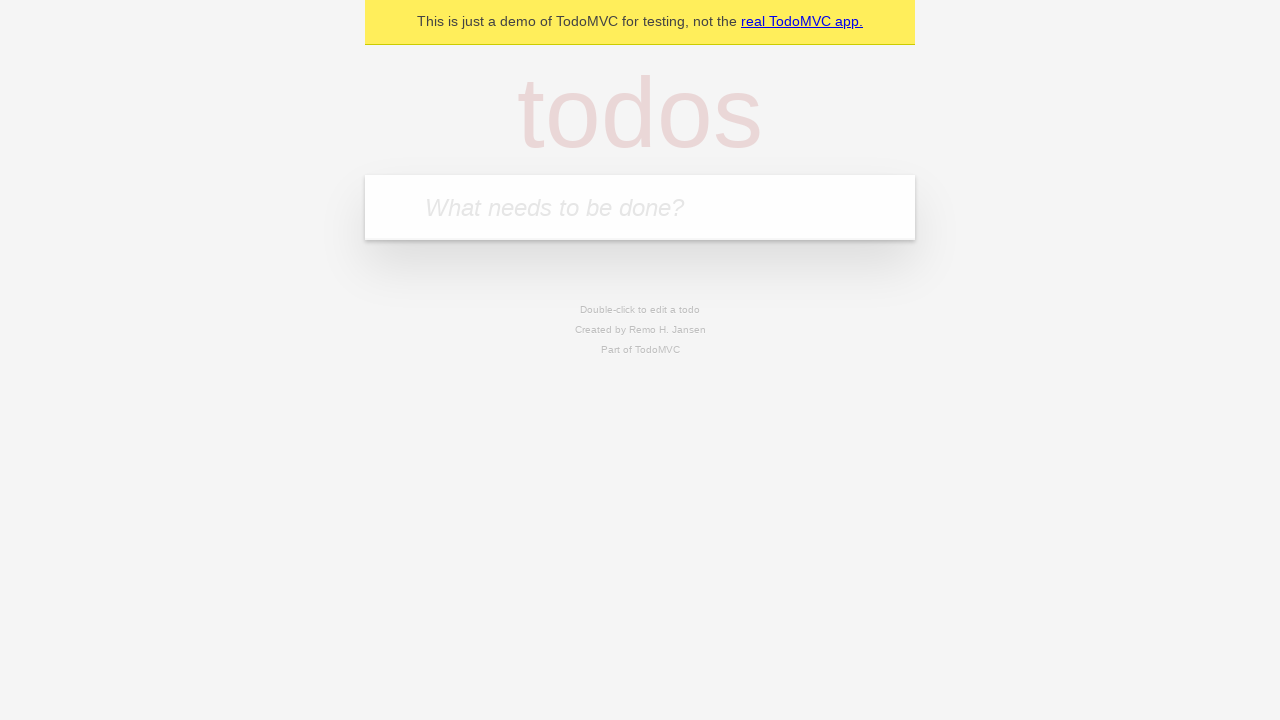

Filled input with 'buy some cheese' on internal:attr=[placeholder="What needs to be done?"i]
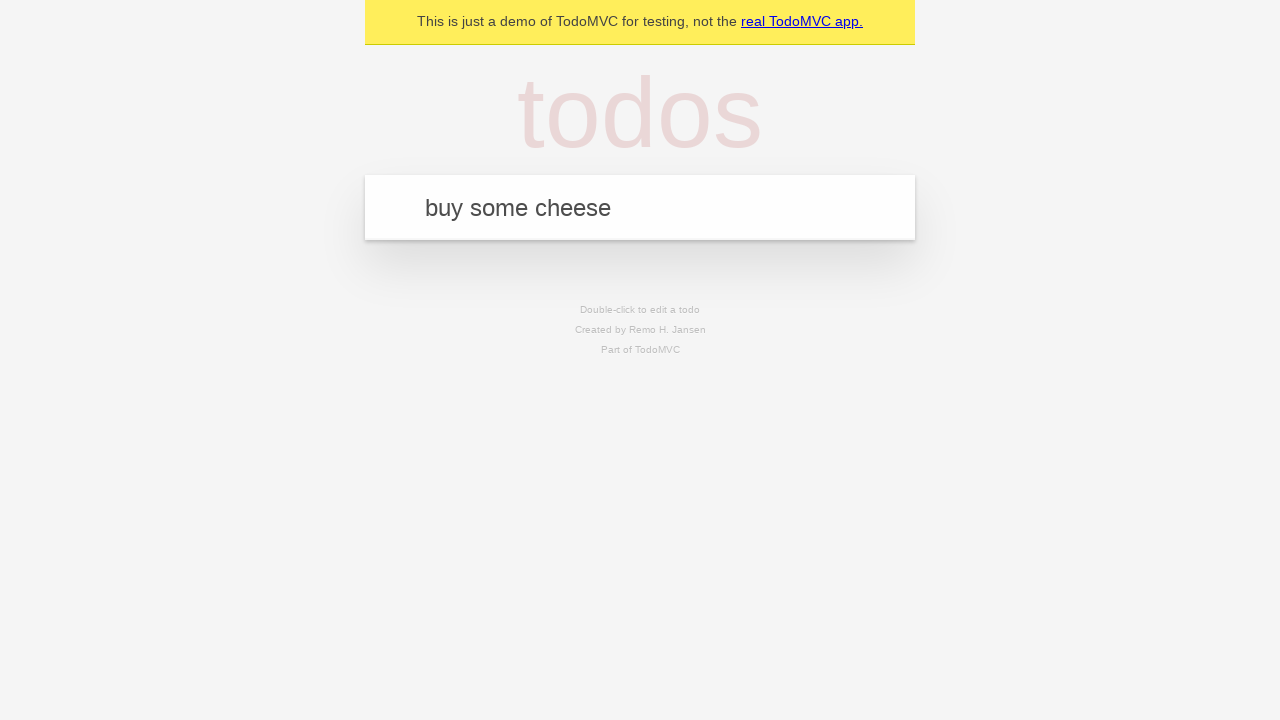

Pressed Enter to create first todo on internal:attr=[placeholder="What needs to be done?"i]
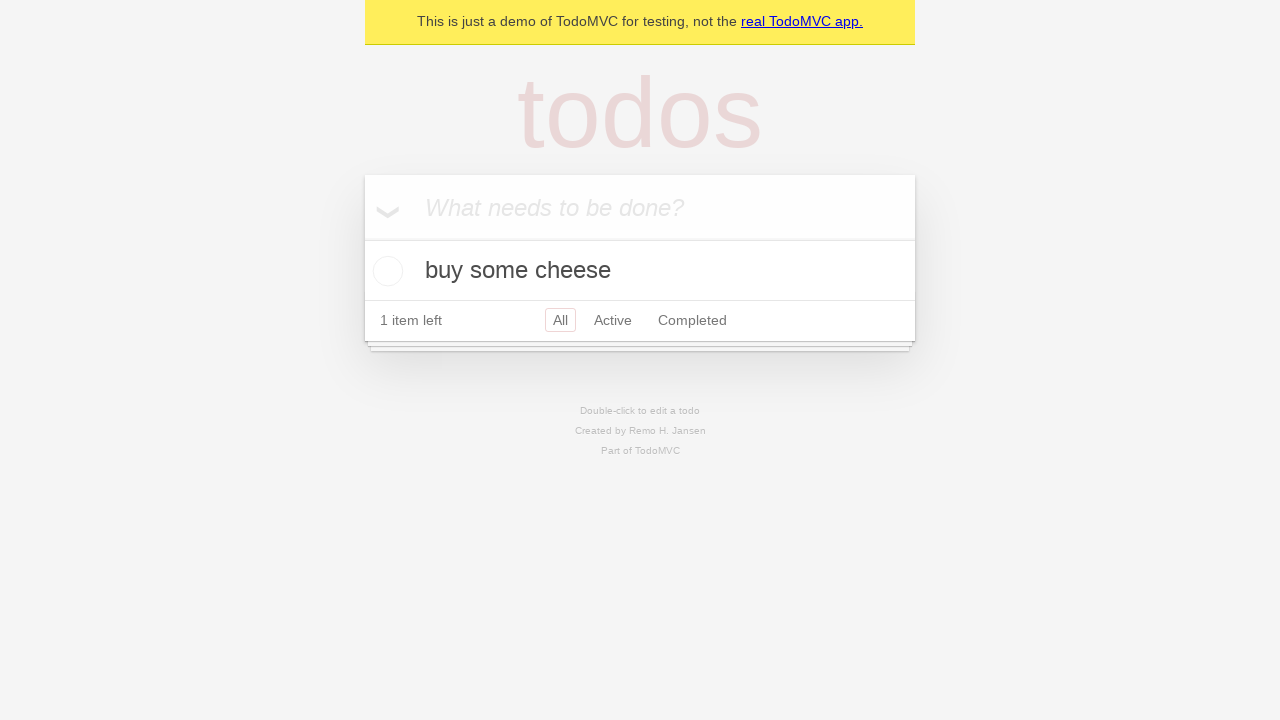

Filled input with 'feed the cat' on internal:attr=[placeholder="What needs to be done?"i]
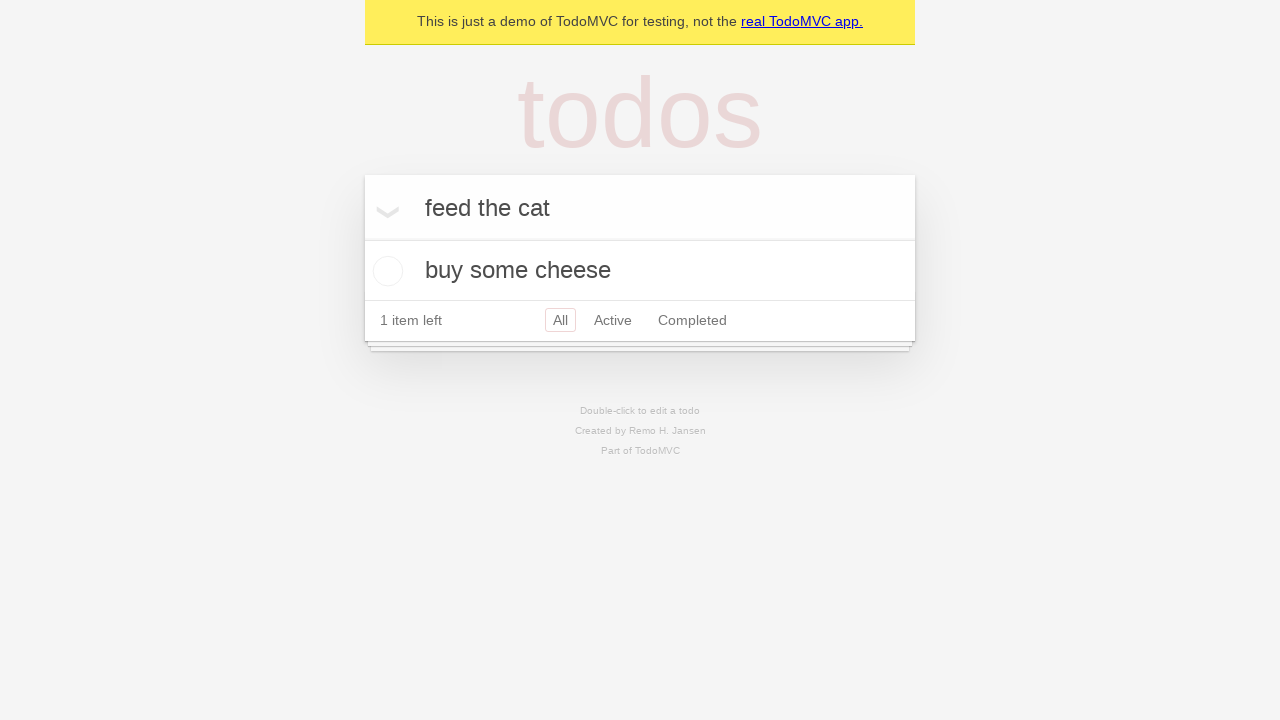

Pressed Enter to create second todo on internal:attr=[placeholder="What needs to be done?"i]
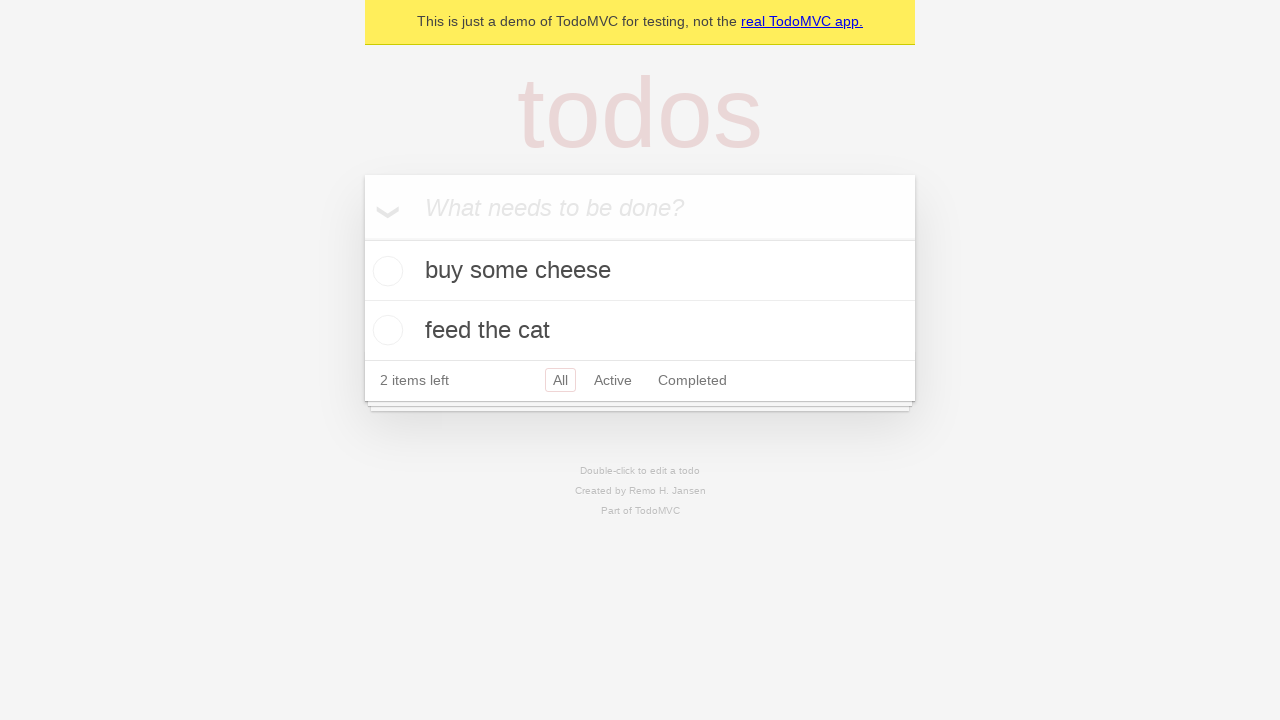

Filled input with 'book a doctors appointment' on internal:attr=[placeholder="What needs to be done?"i]
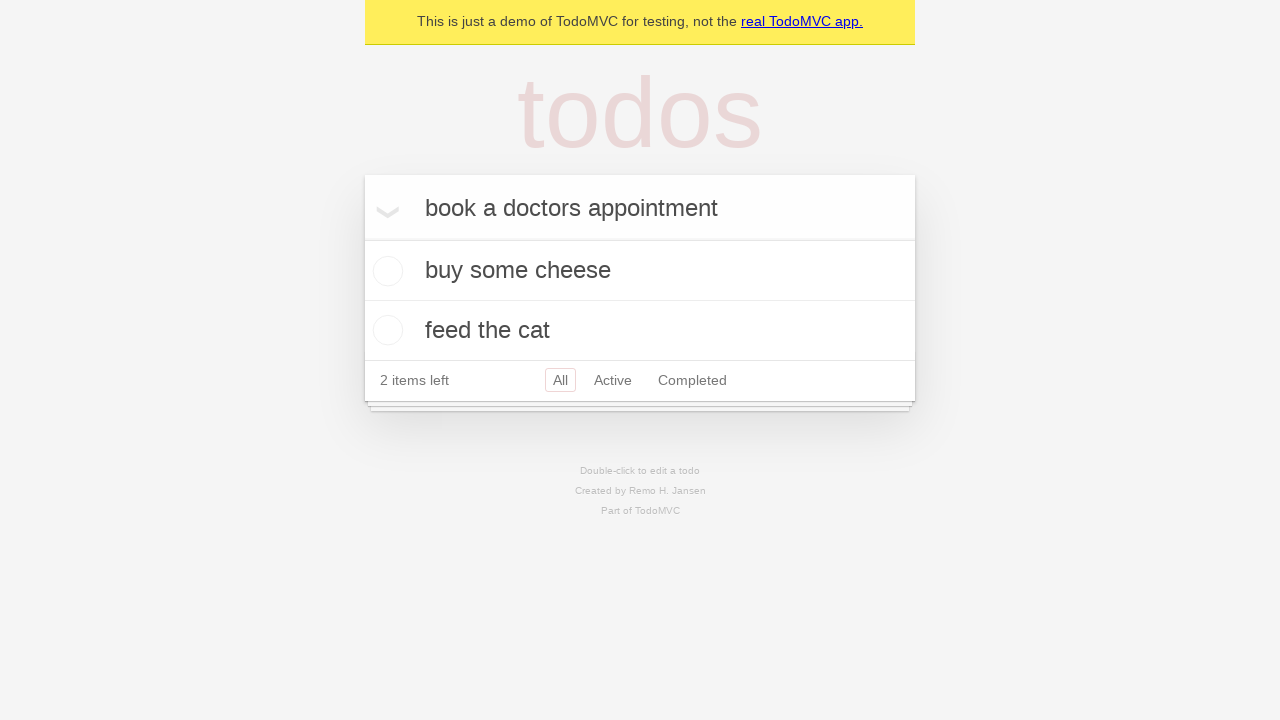

Pressed Enter to create third todo on internal:attr=[placeholder="What needs to be done?"i]
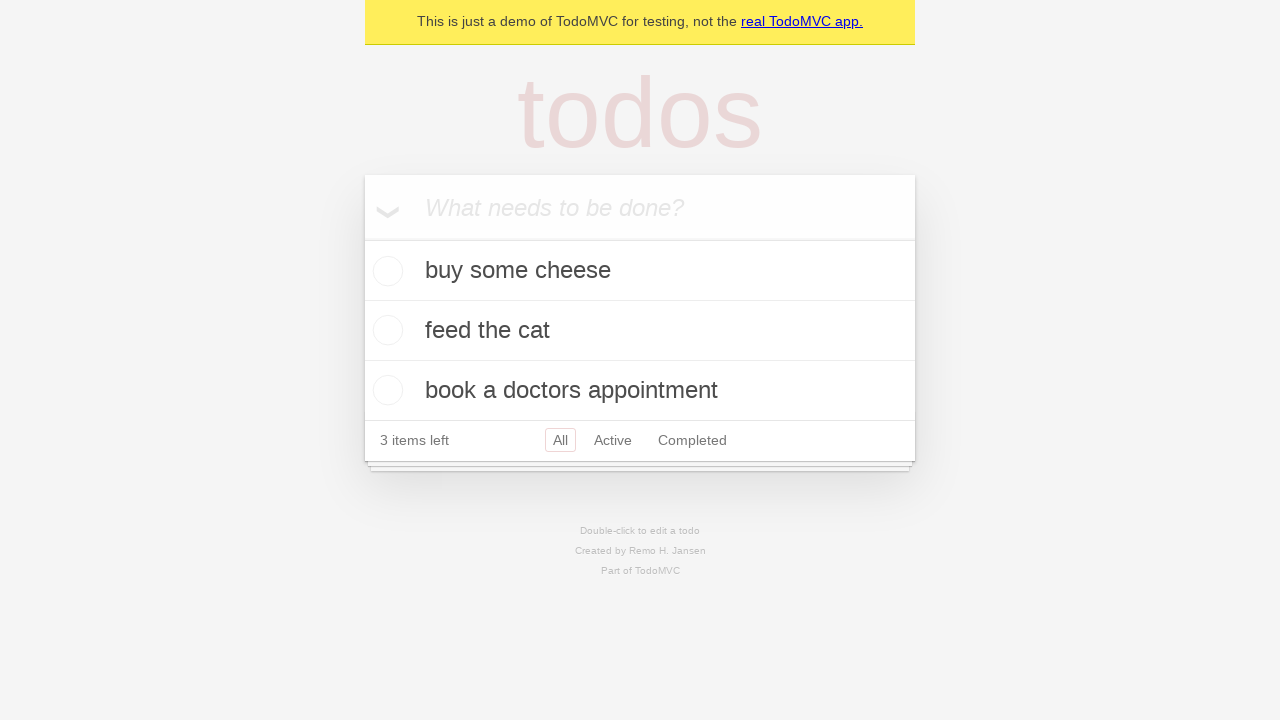

Double-clicked second todo item to enter edit mode at (640, 331) on internal:testid=[data-testid="todo-item"s] >> nth=1
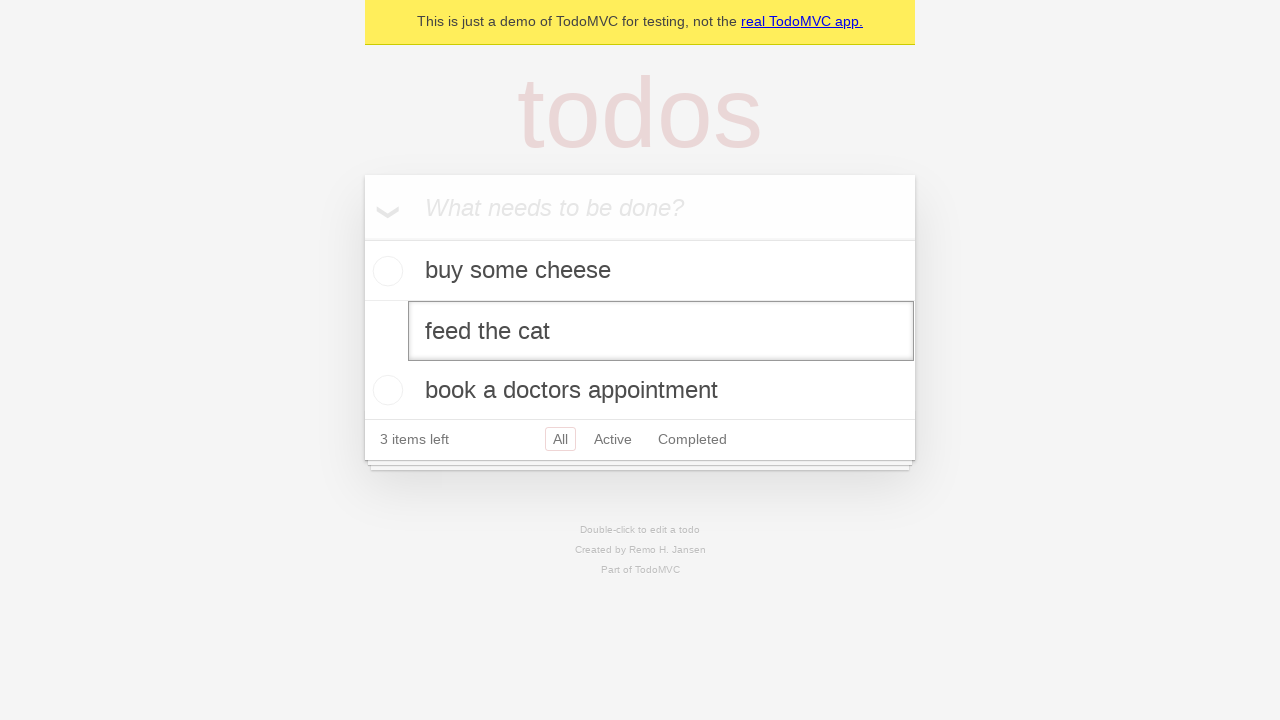

Filled edit textbox with 'buy some sausages' on internal:testid=[data-testid="todo-item"s] >> nth=1 >> internal:role=textbox[nam
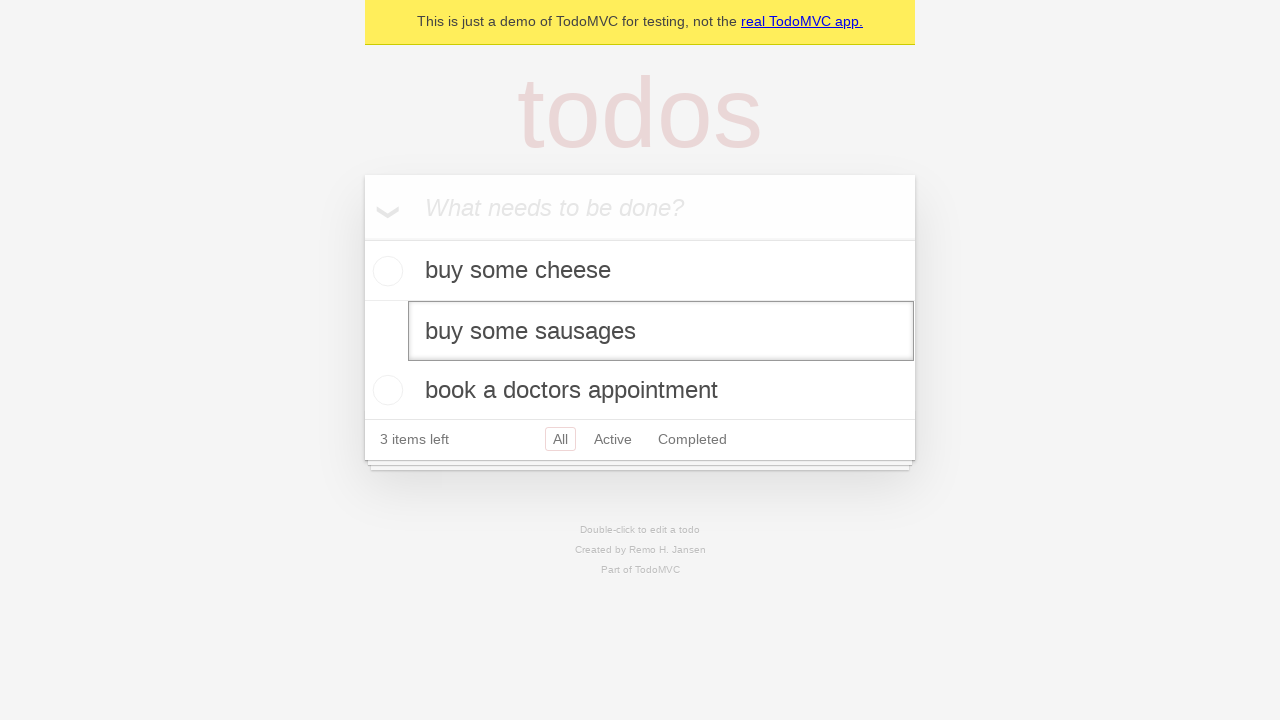

Triggered blur event on edit textbox to save changes
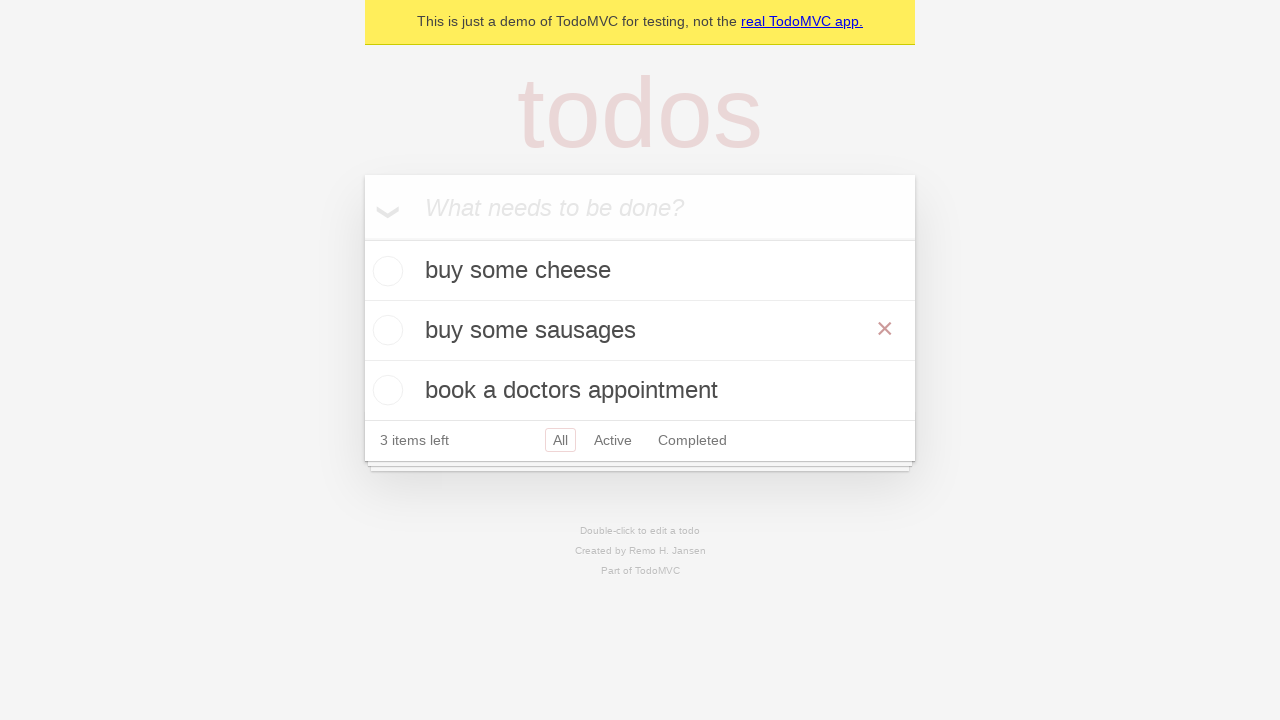

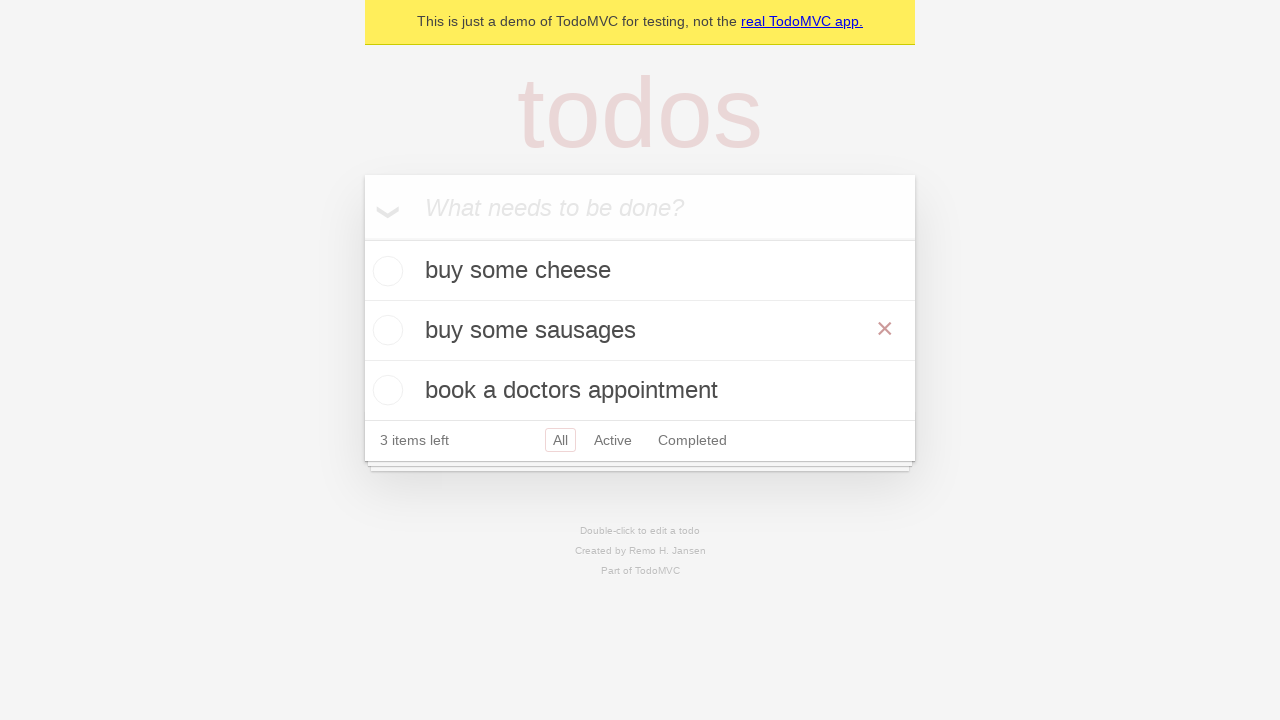